Tests the fabricante field by entering numeric values to verify input behavior

Starting URL: https://carros-crud.vercel.app/

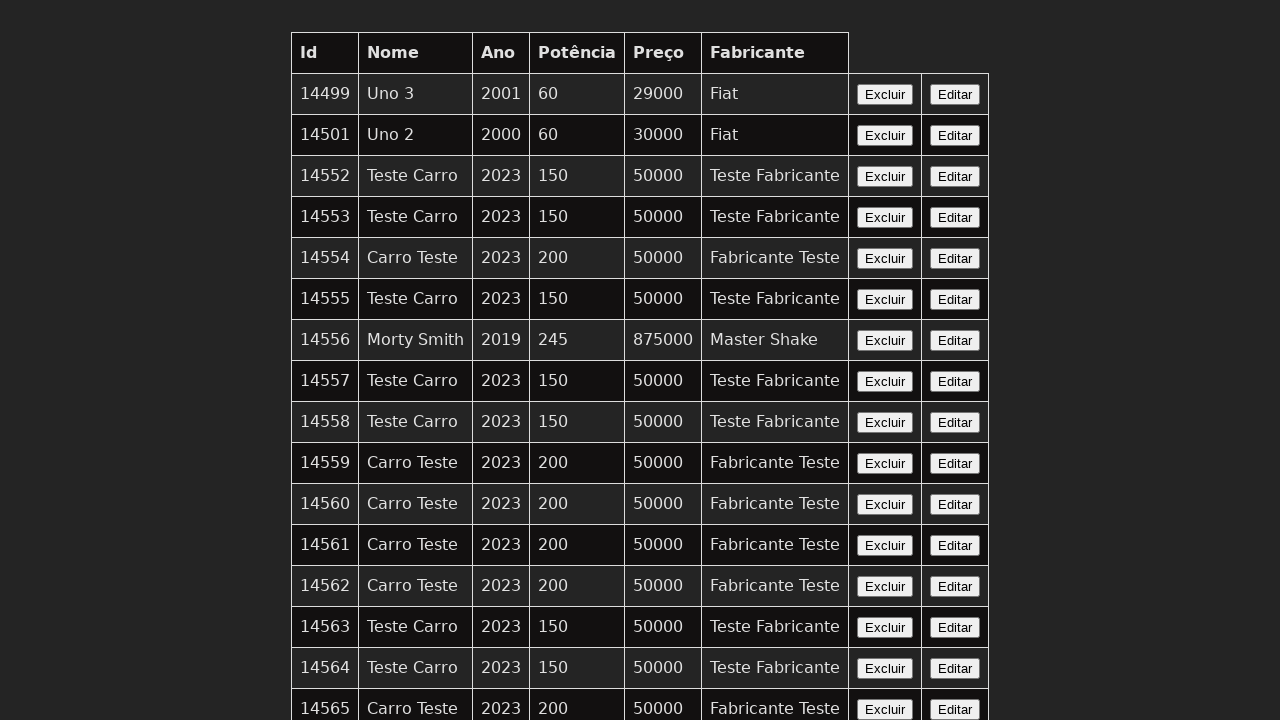

Filled fabricante field with numeric value '123' to test input validation on input[name='fabricante']
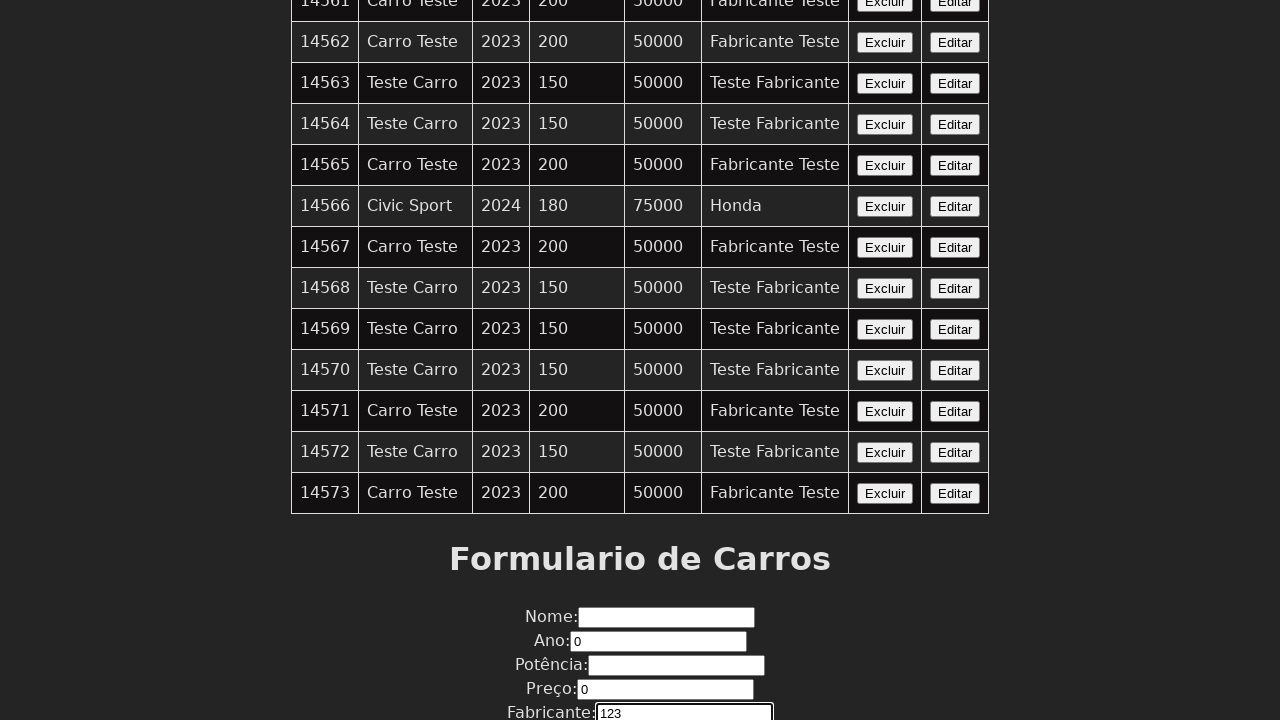

Retrieved the entered value from fabricante field
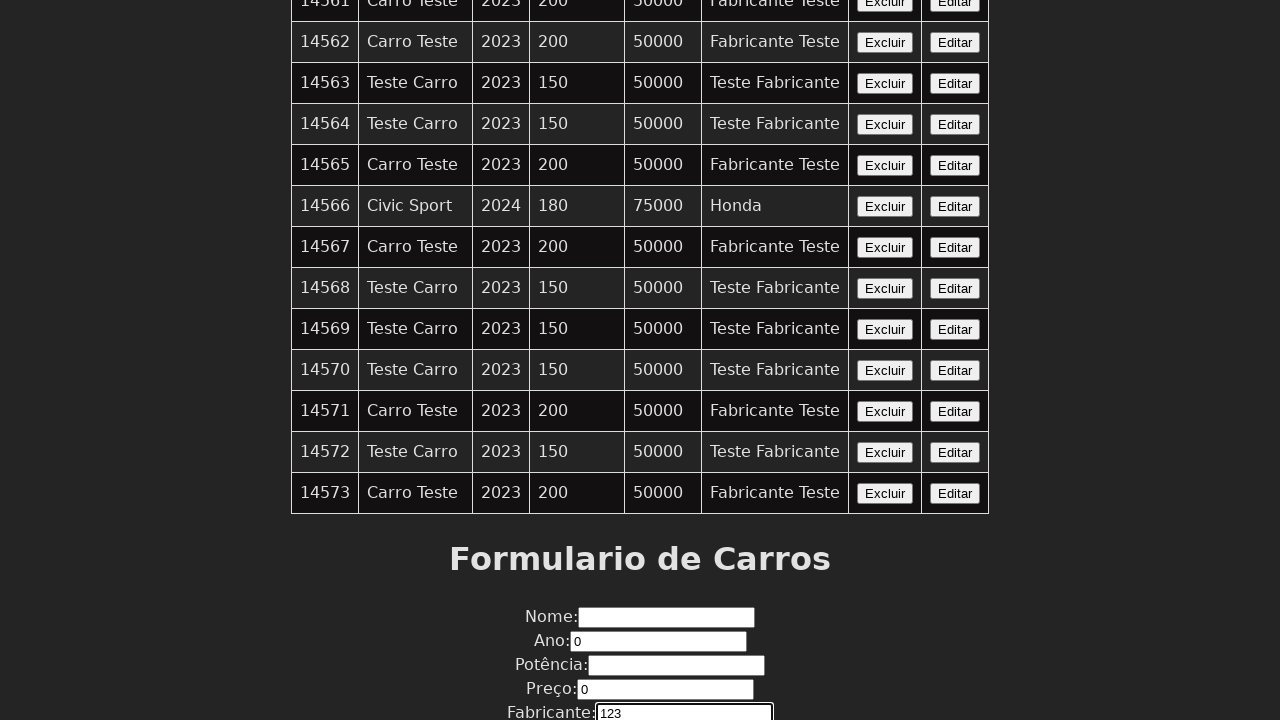

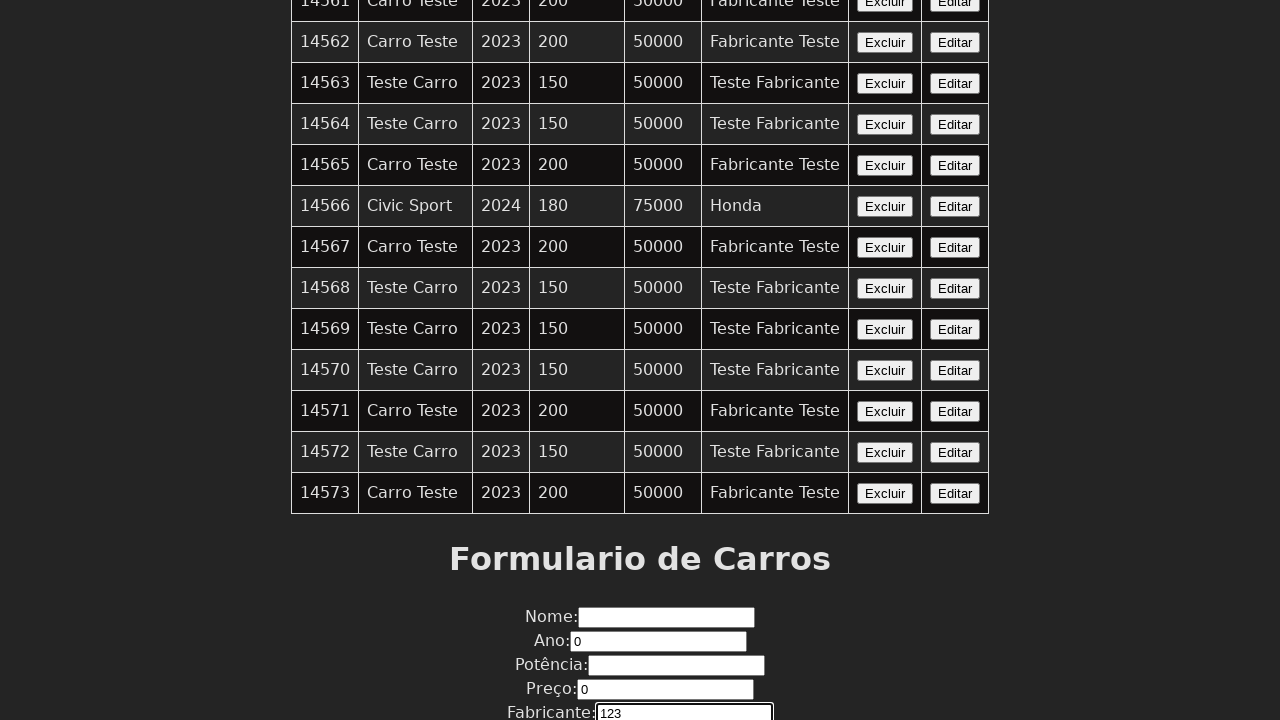